Tests the super calculator by adding 1 and 2 and verifying the result equals 3

Starting URL: http://juliemr.github.io/protractor-demo/

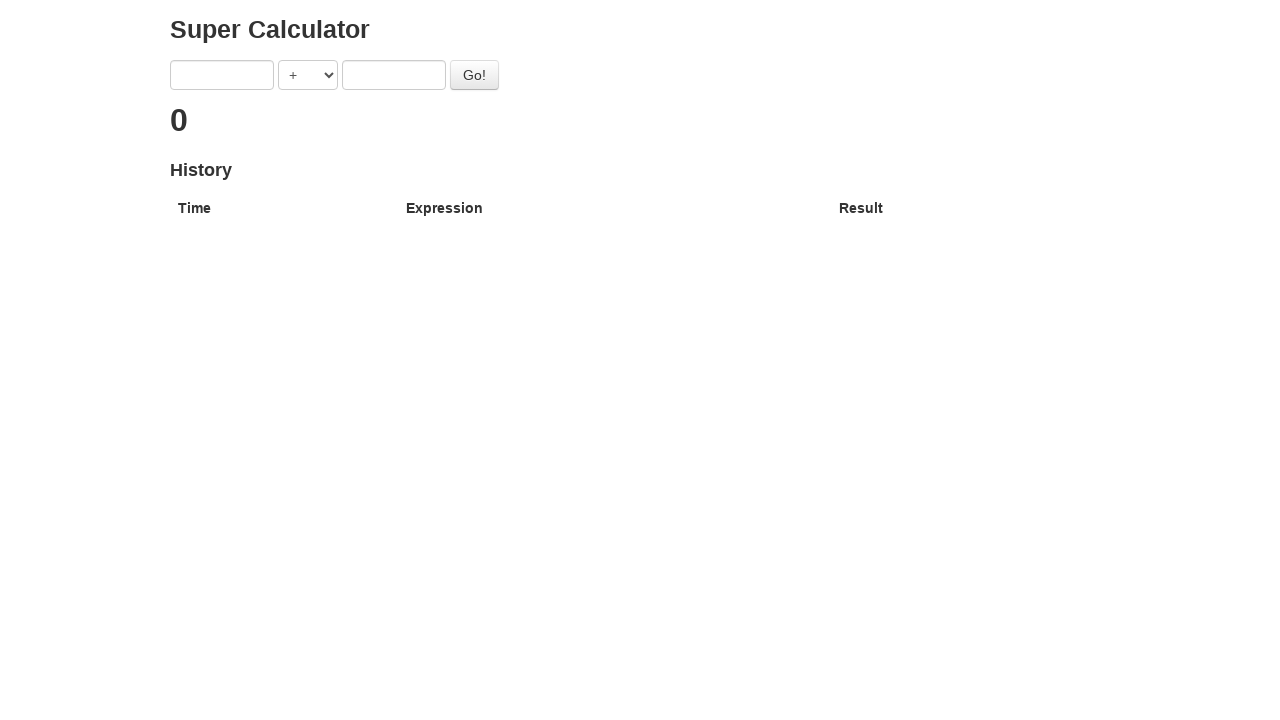

Filled first operand with '1' on input[ng-model='first']
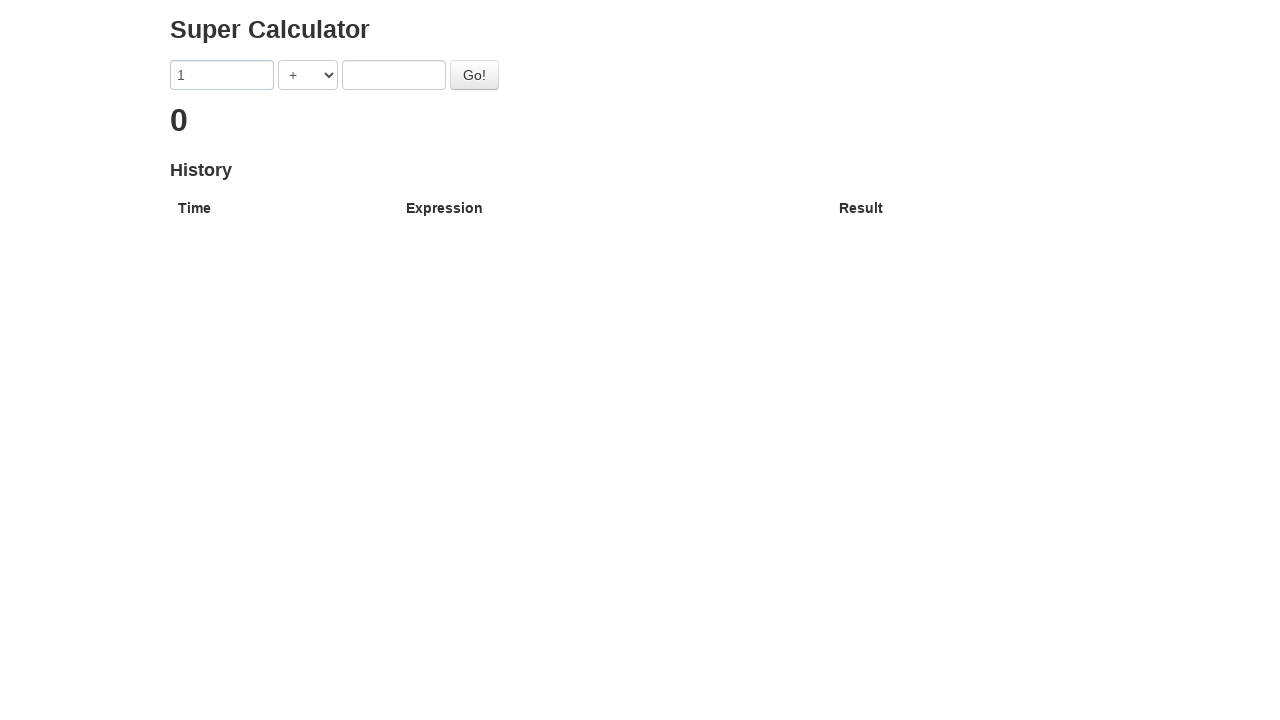

Filled second operand with '2' on input[ng-model='second']
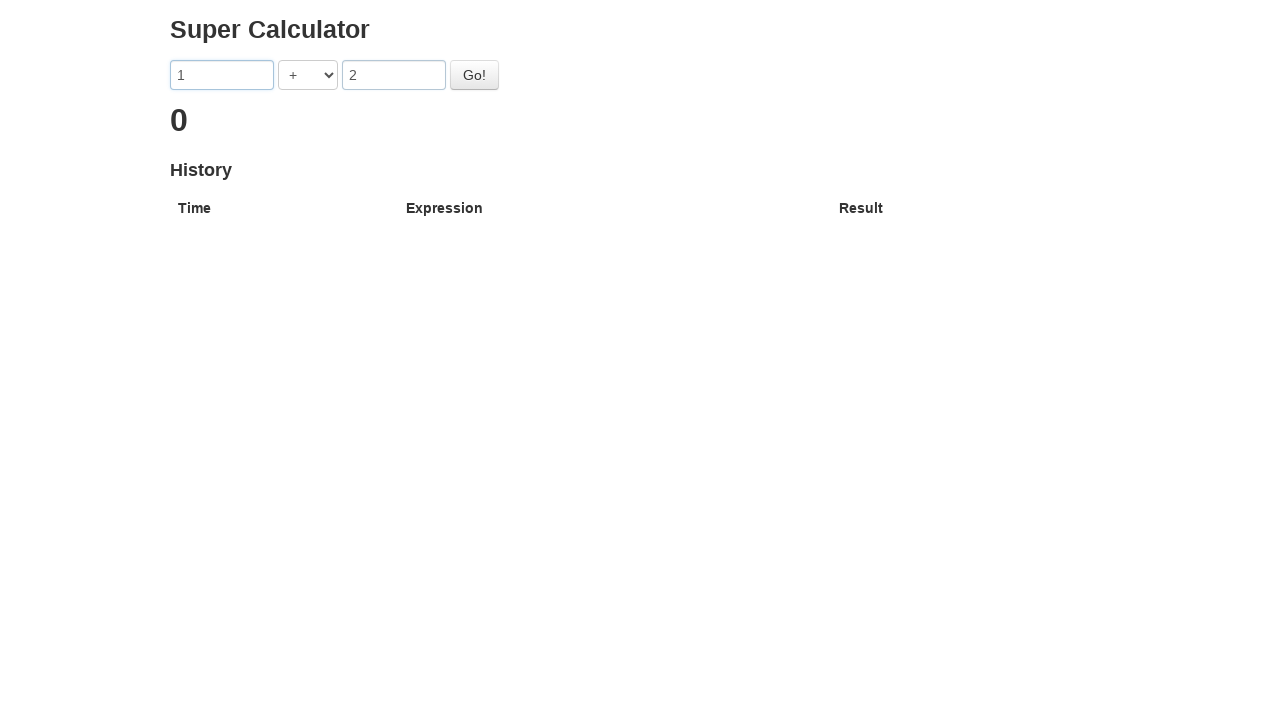

Selected addition operator '+' on select[ng-model='operator']
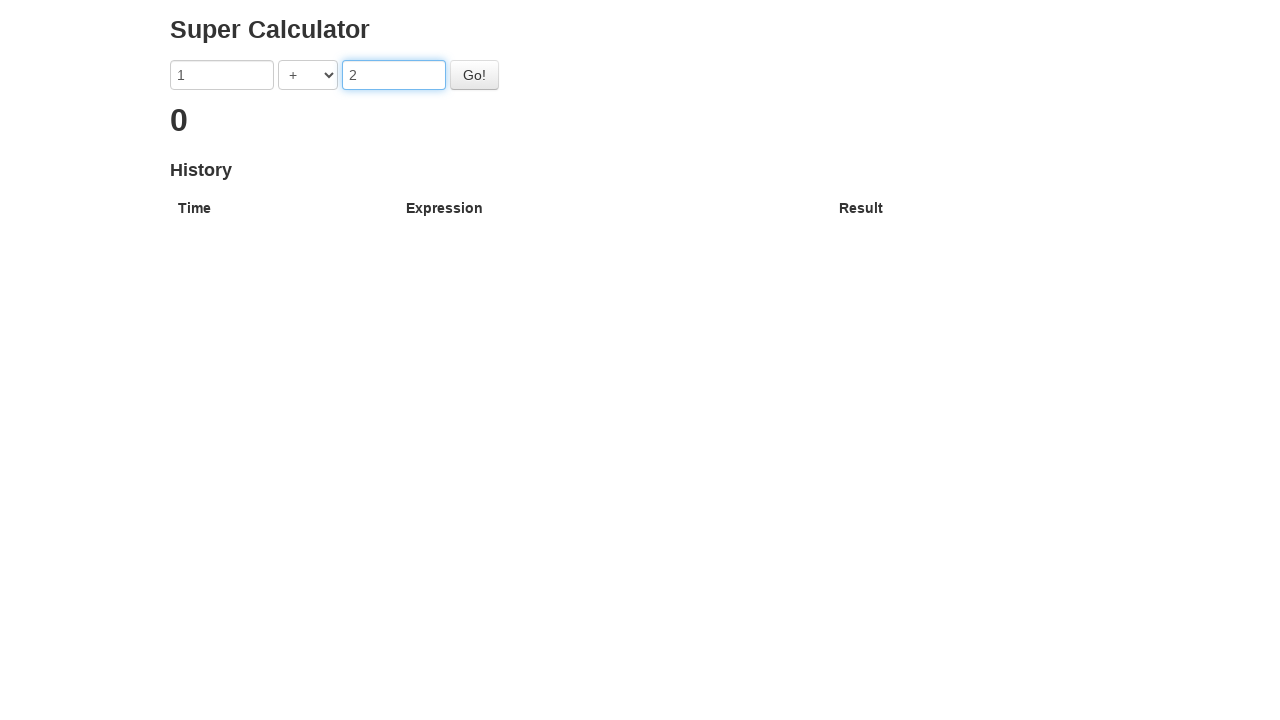

Clicked Go button to calculate result at (474, 75) on #gobutton
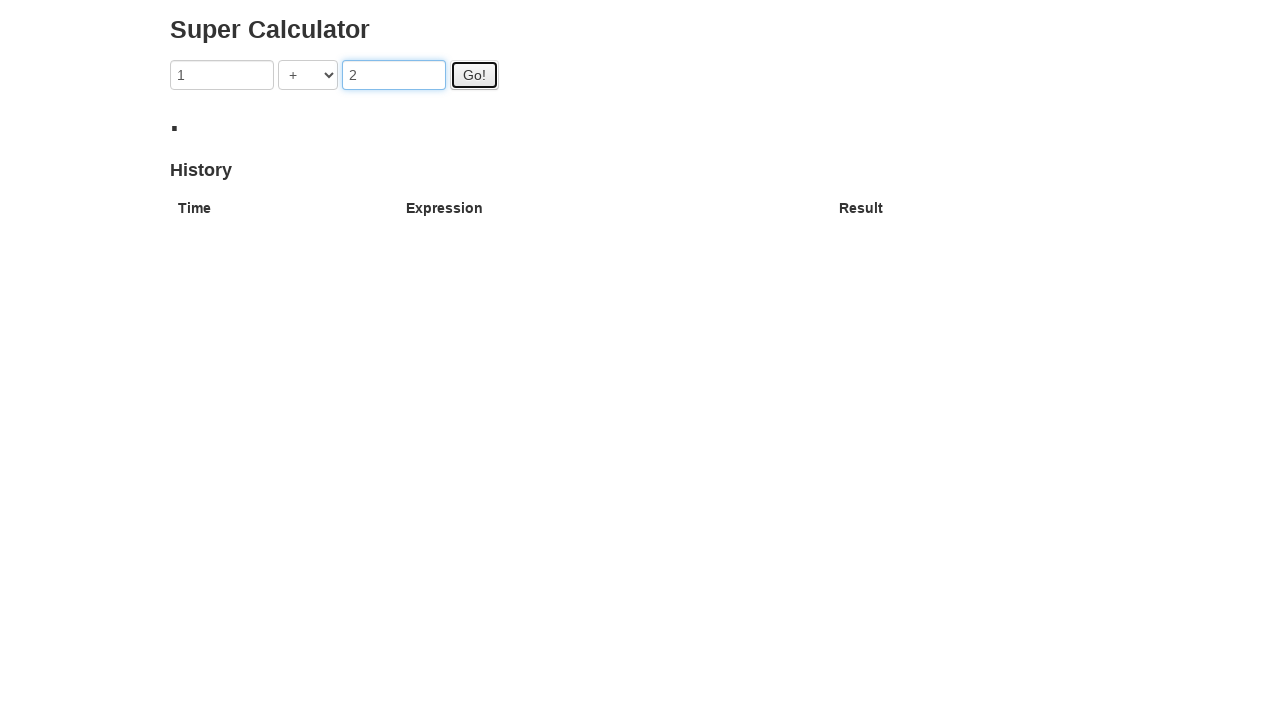

Result displayed (1 + 2 = 3)
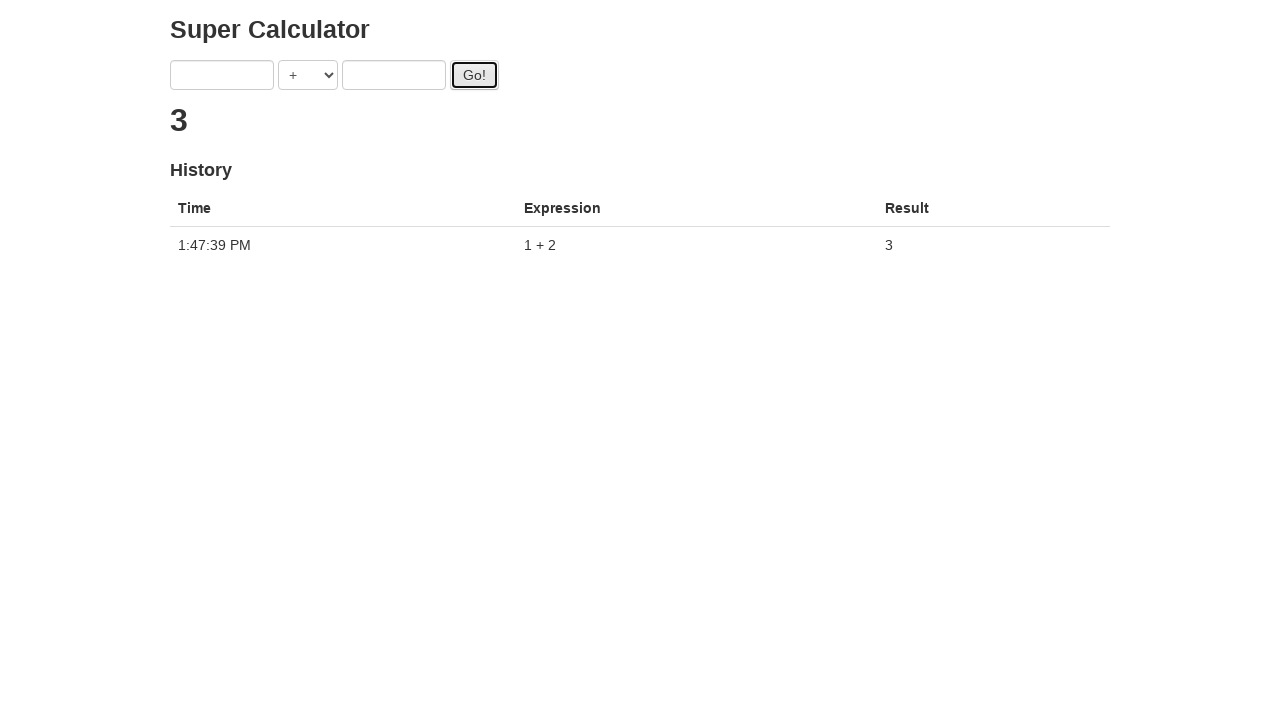

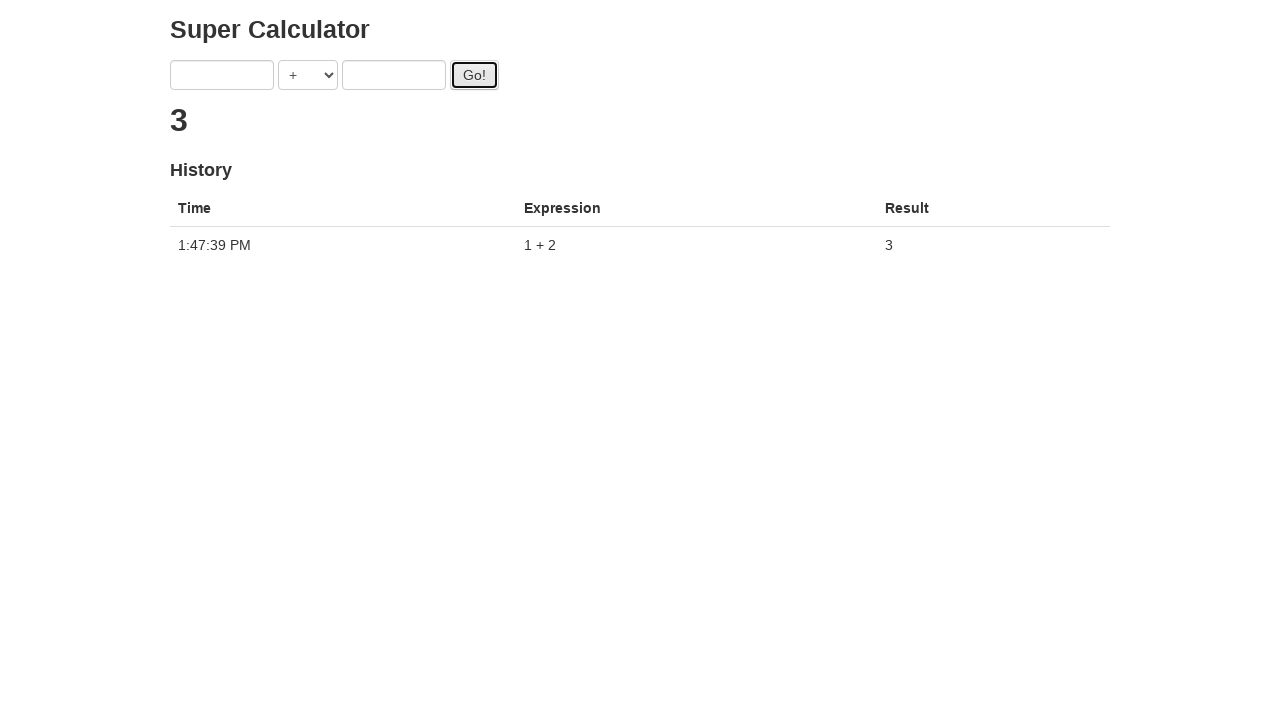